Tests handling of JavaScript alert popup by clicking a search button without entering search criteria, capturing the alert message, and accepting the alert.

Starting URL: https://online.hrtchp.com/oprs-web/guest/home.do?h=1

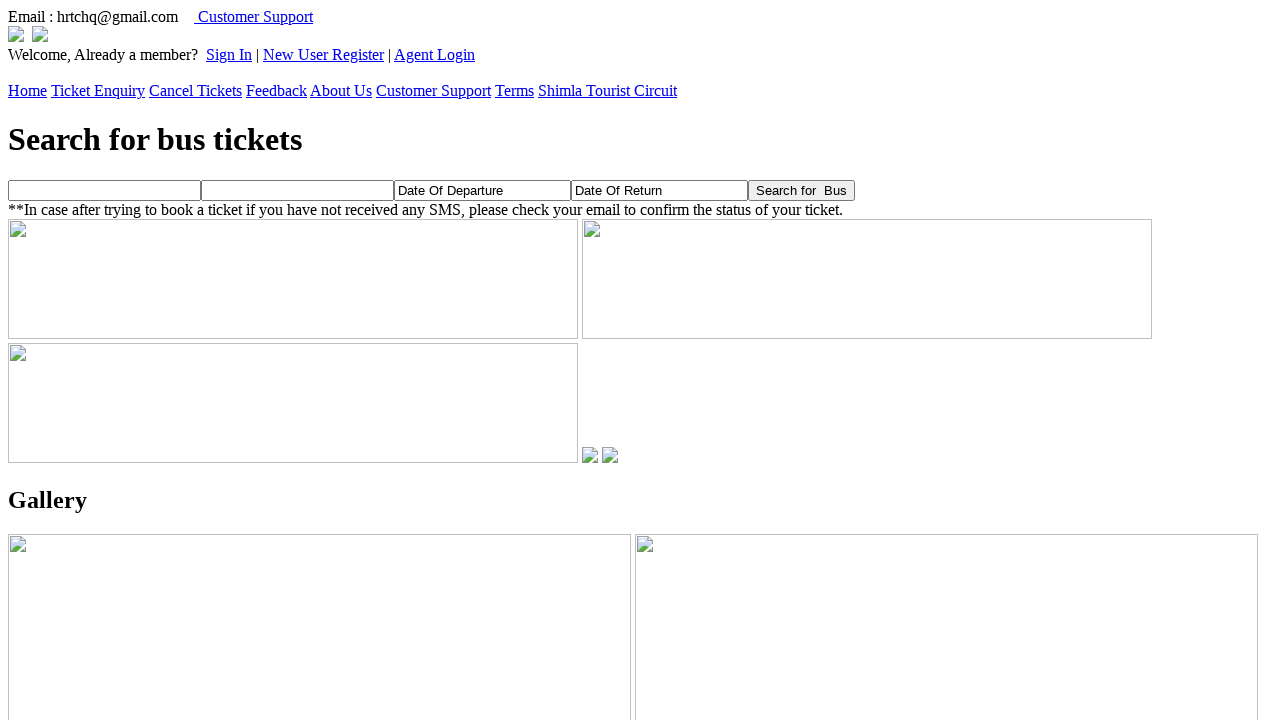

Clicked search button without entering search criteria to trigger alert at (802, 190) on input[name='searchBtn']
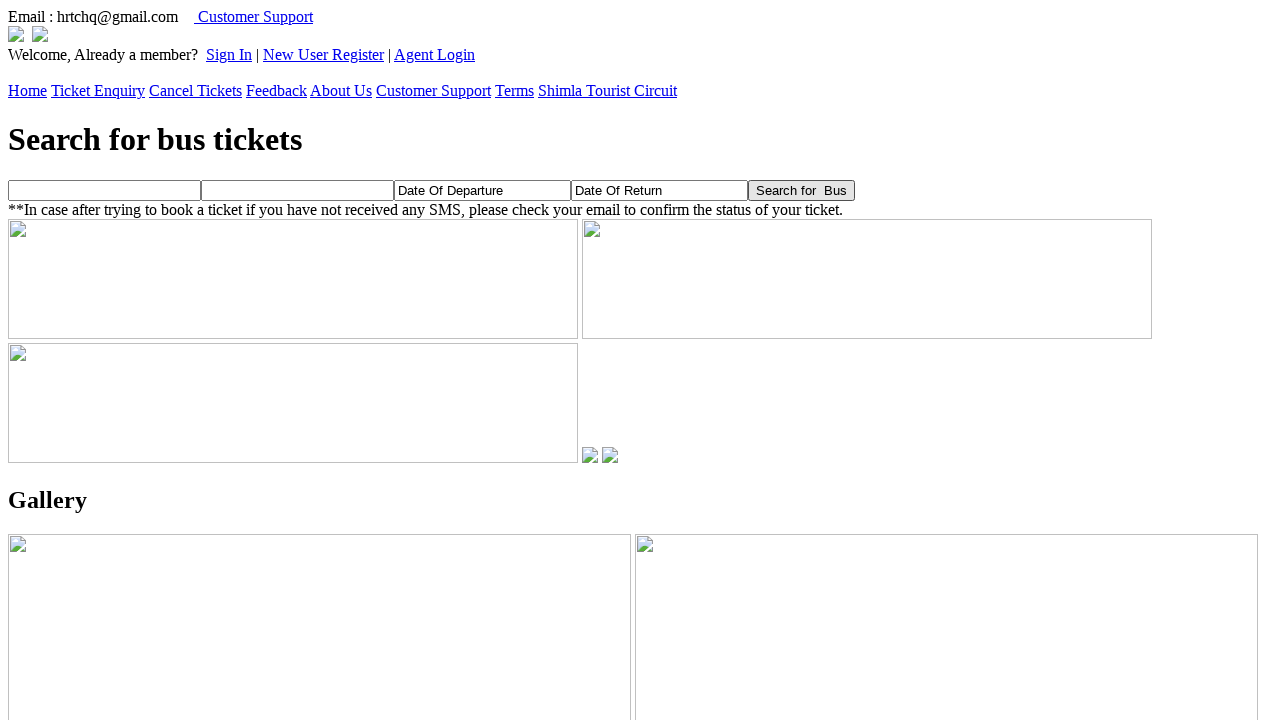

Set up dialog handler to accept alerts
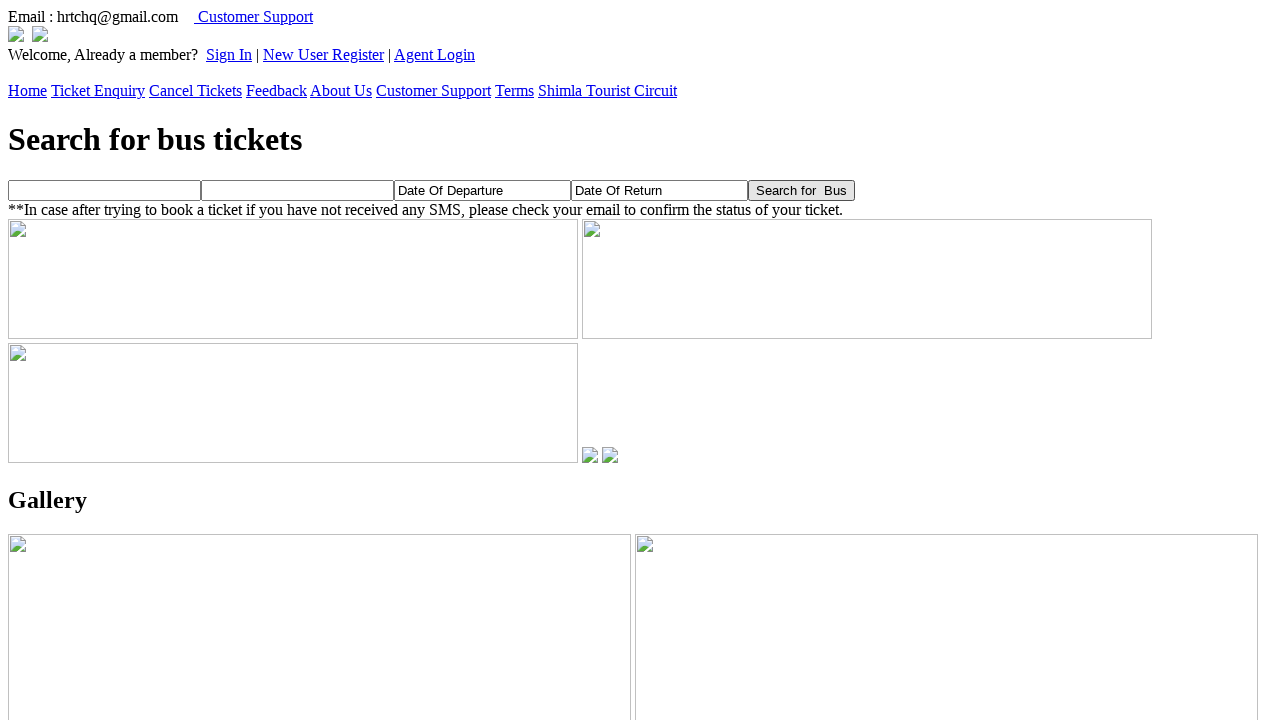

Set up detailed dialog handler with message logging
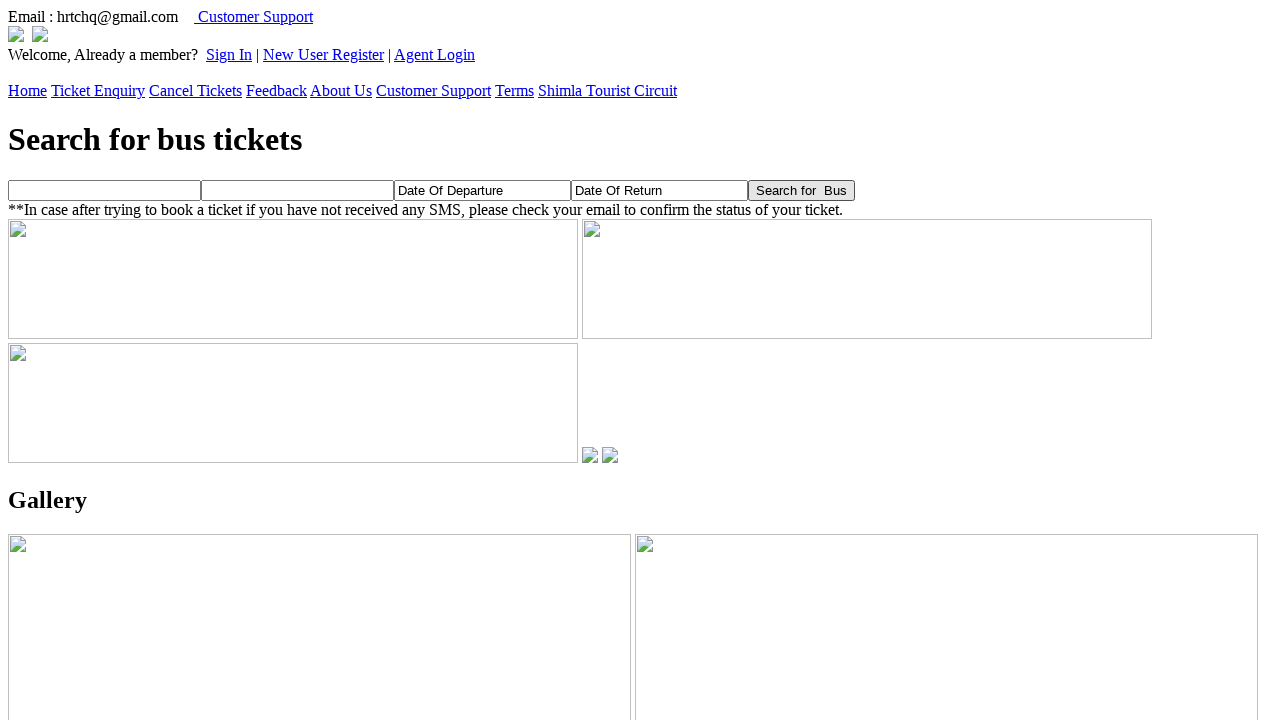

Clicked search button again to trigger alert and verify dialog handling at (802, 190) on [name='searchBtn']
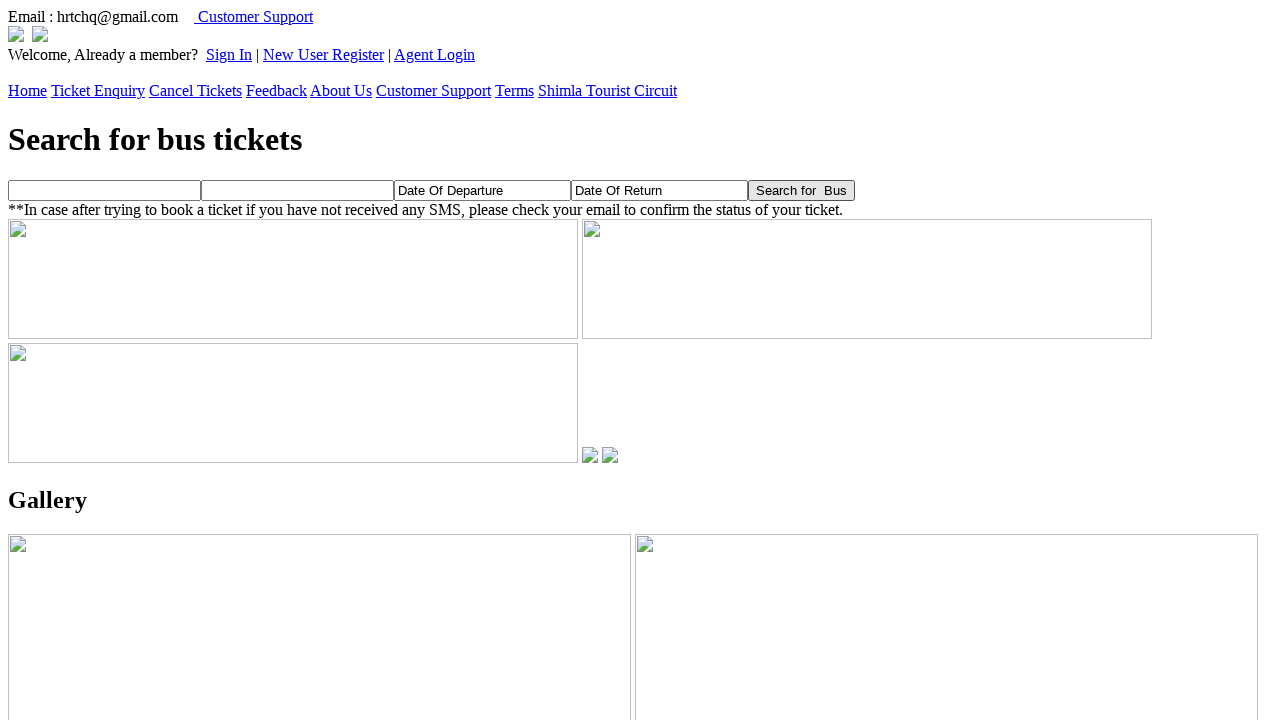

Alert accepted and dismissed
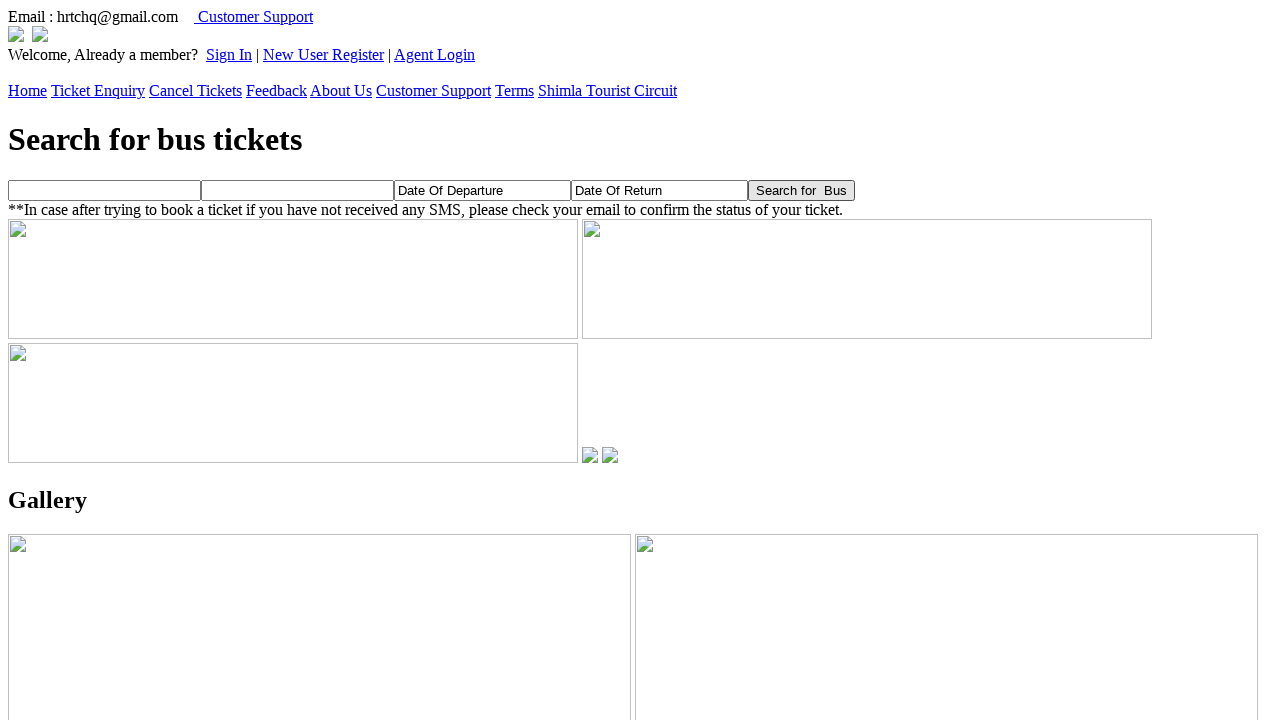

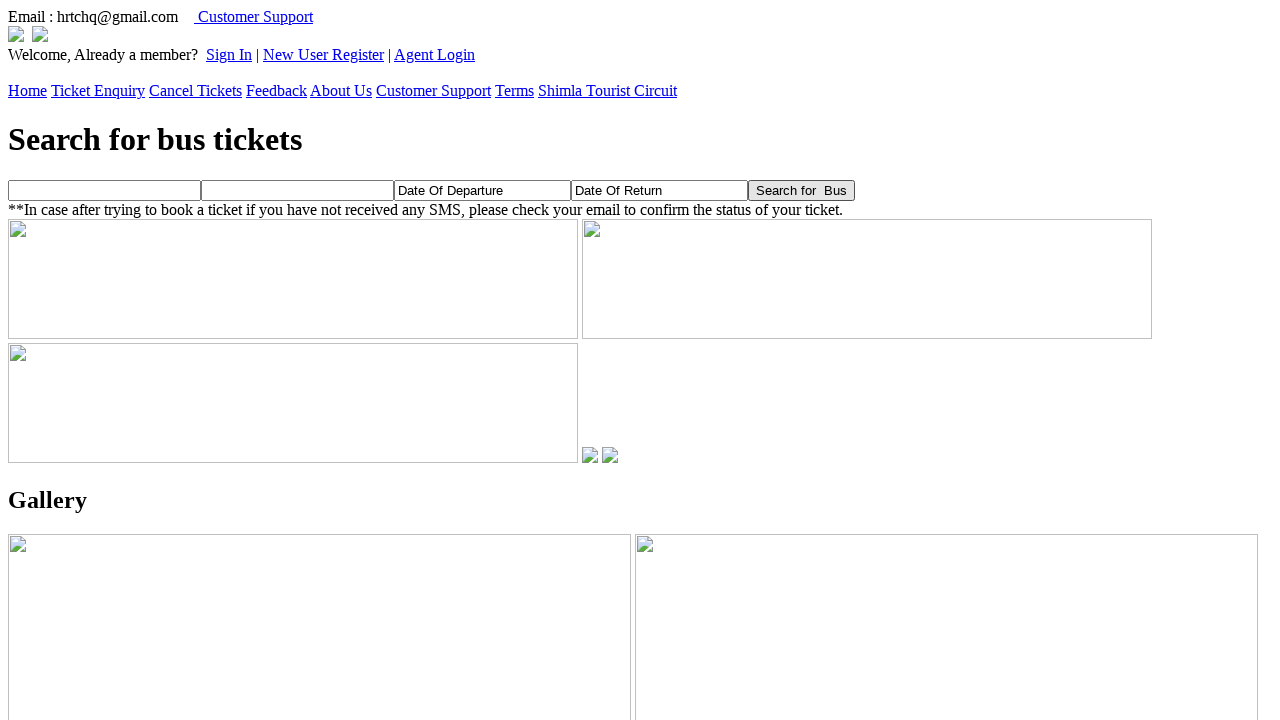